Tests the Playwright homepage by verifying the title contains "Playwright", checking that the "Get started" link has the correct href attribute, clicking it, and verifying navigation to the intro page

Starting URL: https://playwright.dev

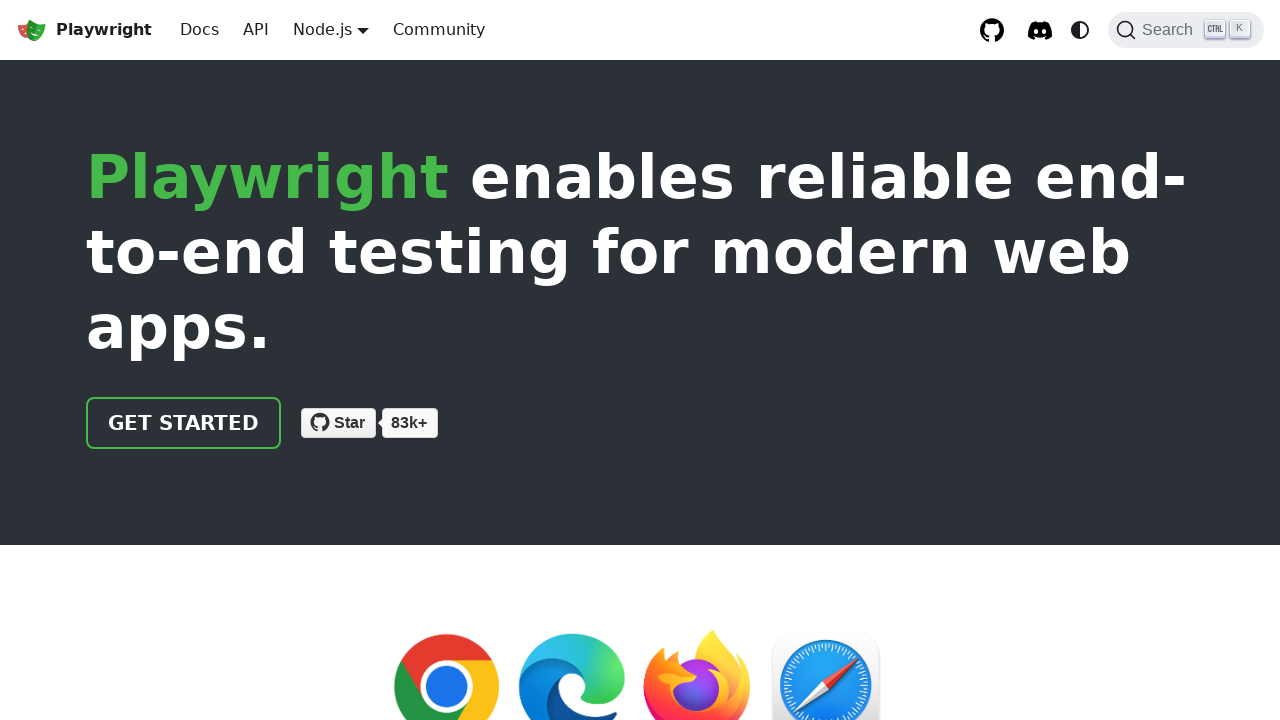

Verified page title contains 'Playwright'
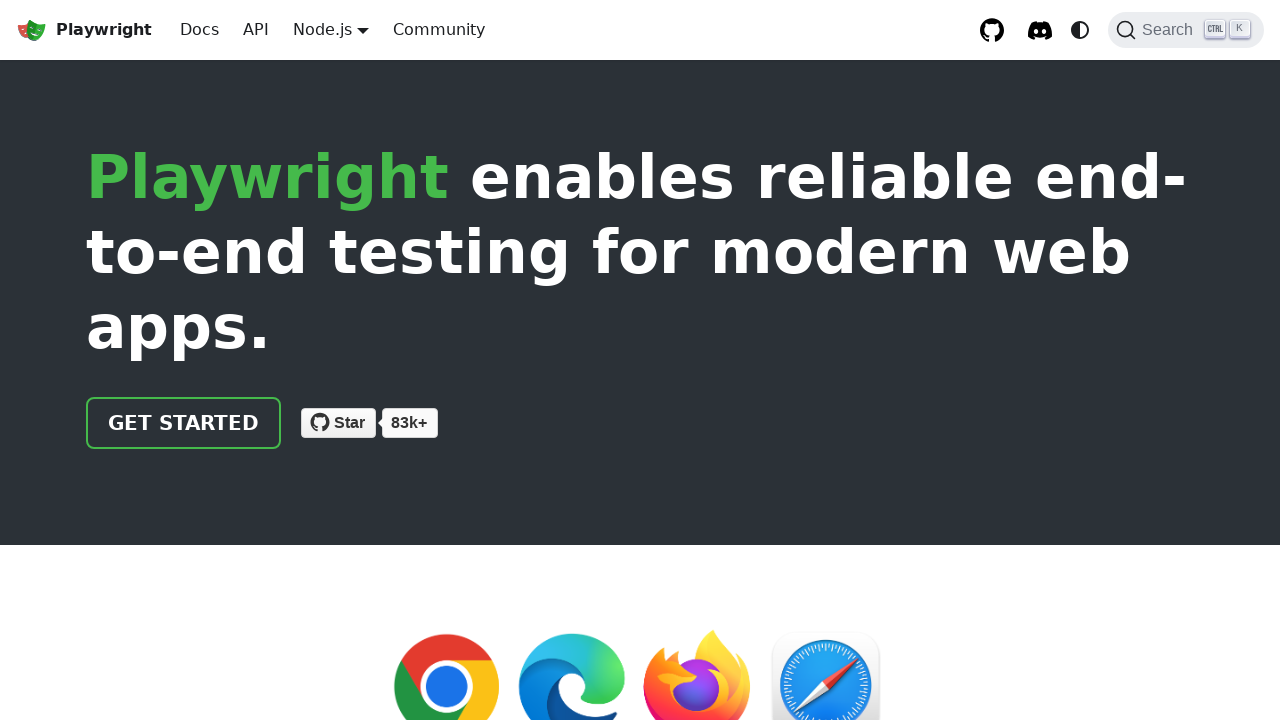

Located the 'Get started' link
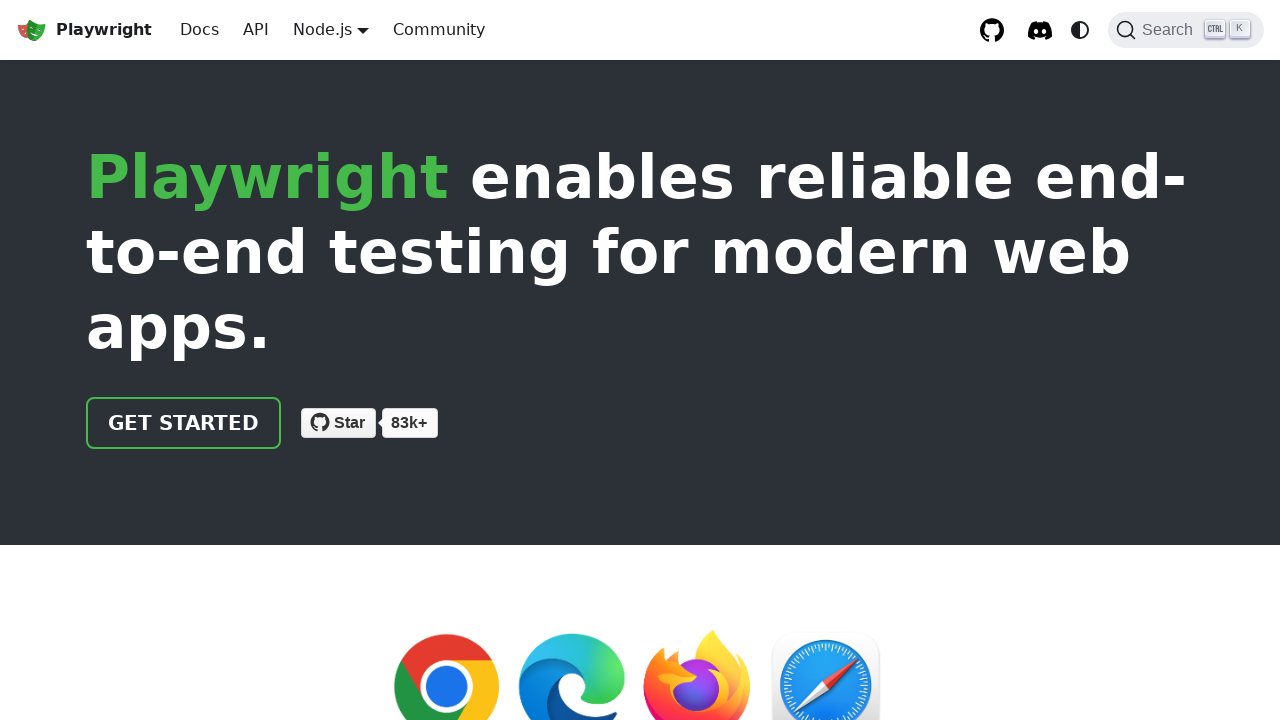

Verified 'Get started' link has href attribute '/docs/intro'
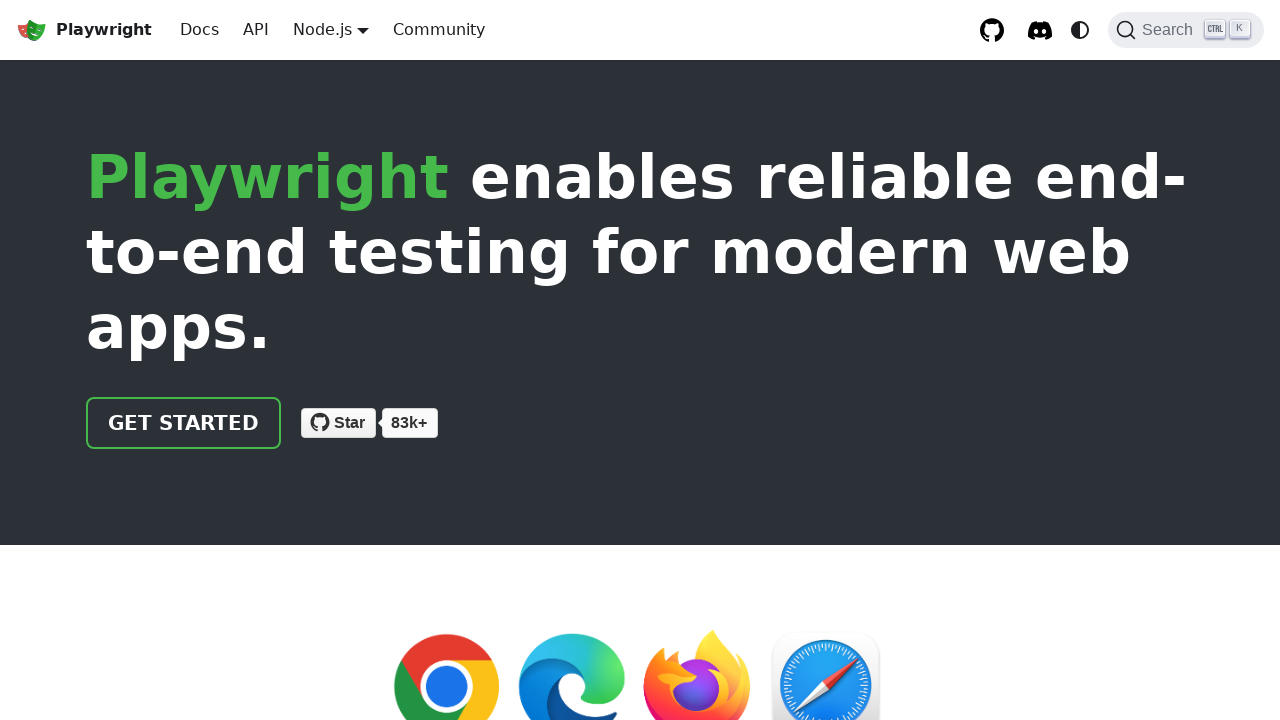

Clicked the 'Get started' link at (184, 423) on internal:role=link[name="Get started"i]
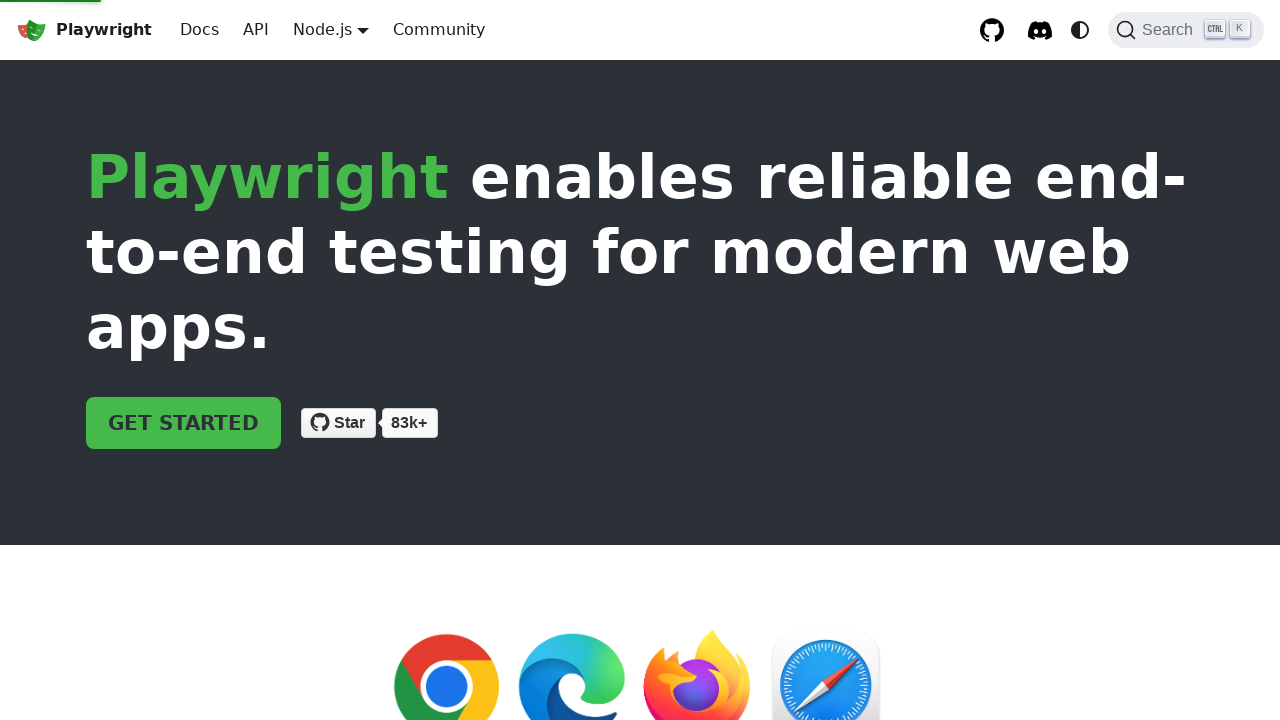

Verified navigation to intro page - URL contains 'intro'
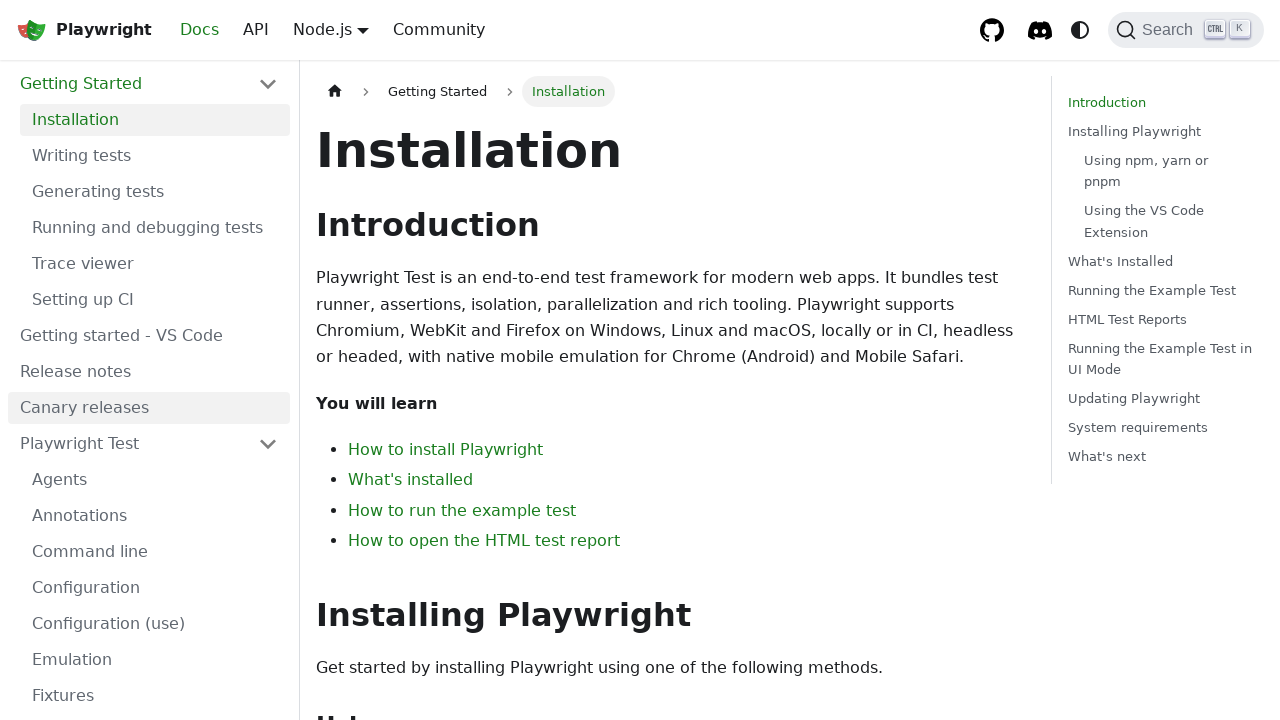

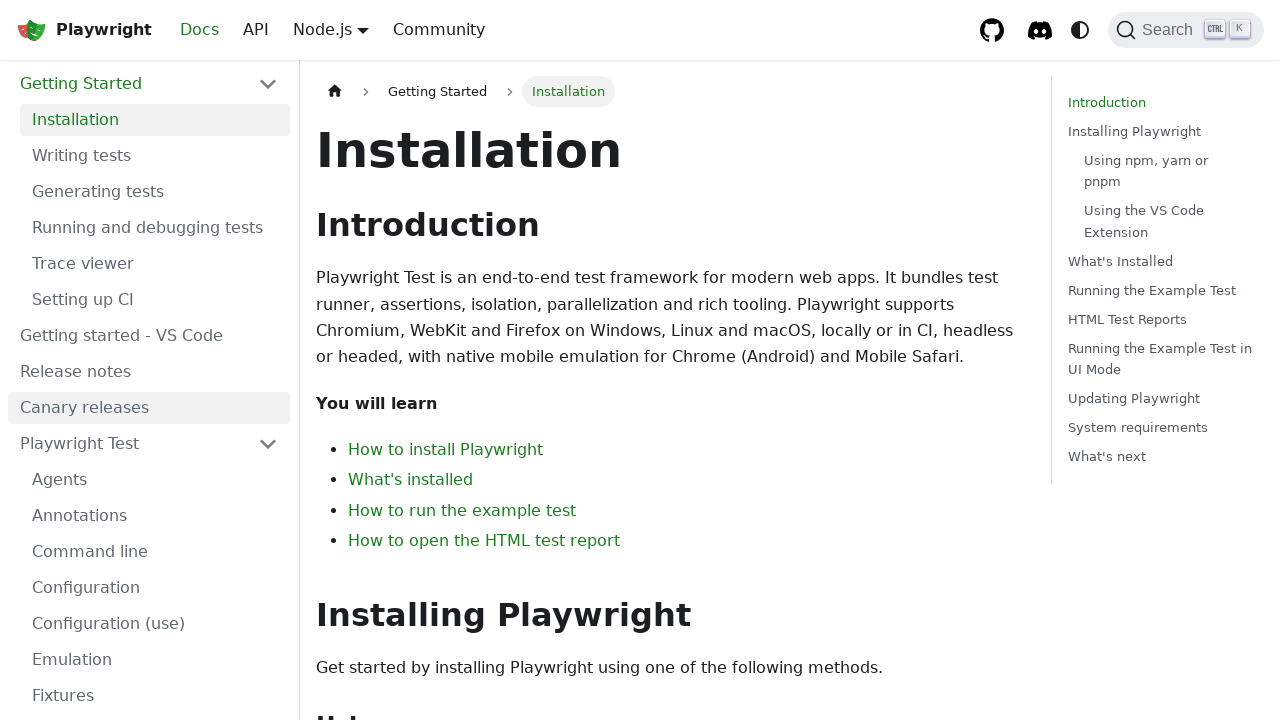